Tests successful customer care form submission by filling all fields with valid data and verifying a thank you message is displayed.

Starting URL: https://parabank.parasoft.com/parabank/contact.htm

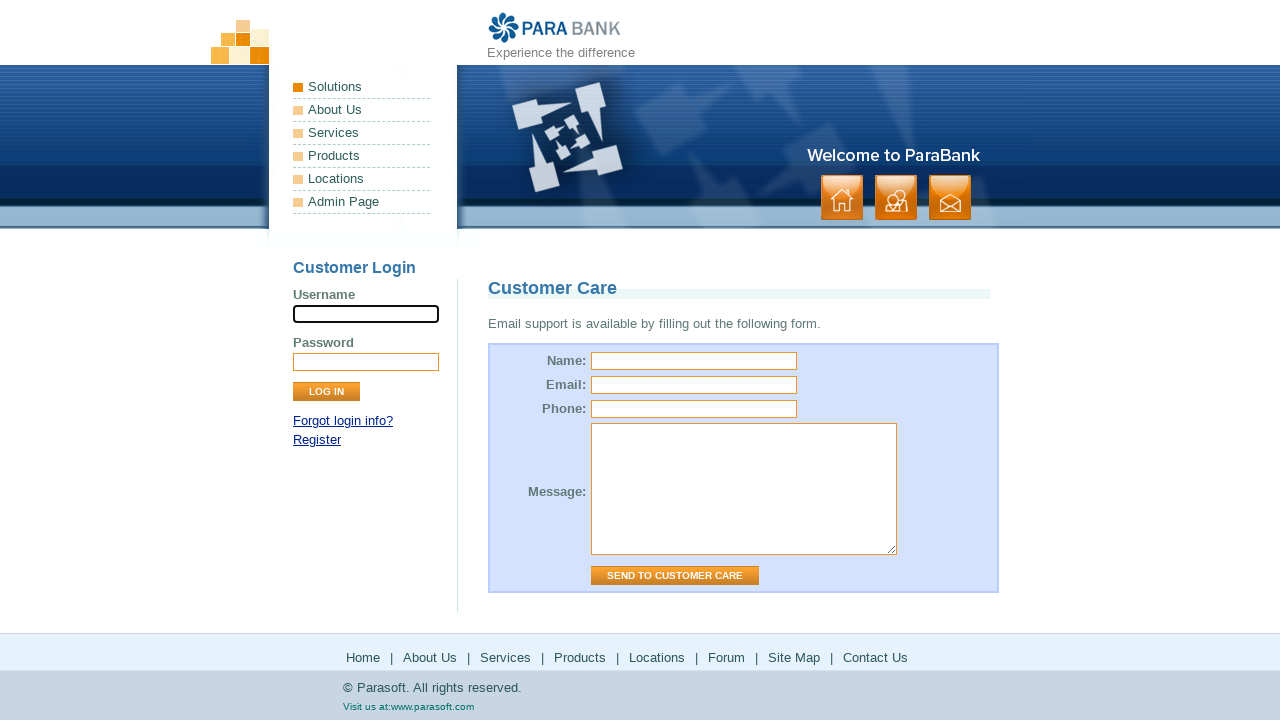

Filled name field with 'Robert' on #name
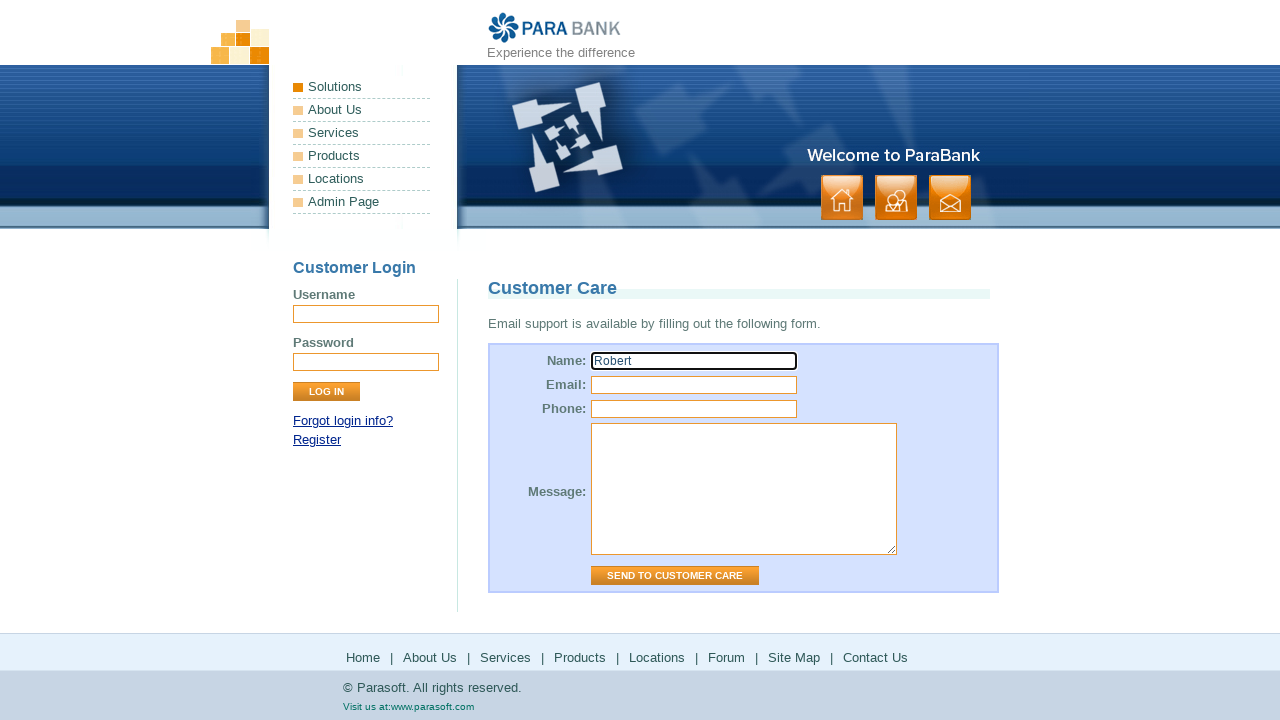

Filled email field with 'abc@email.com' on #email
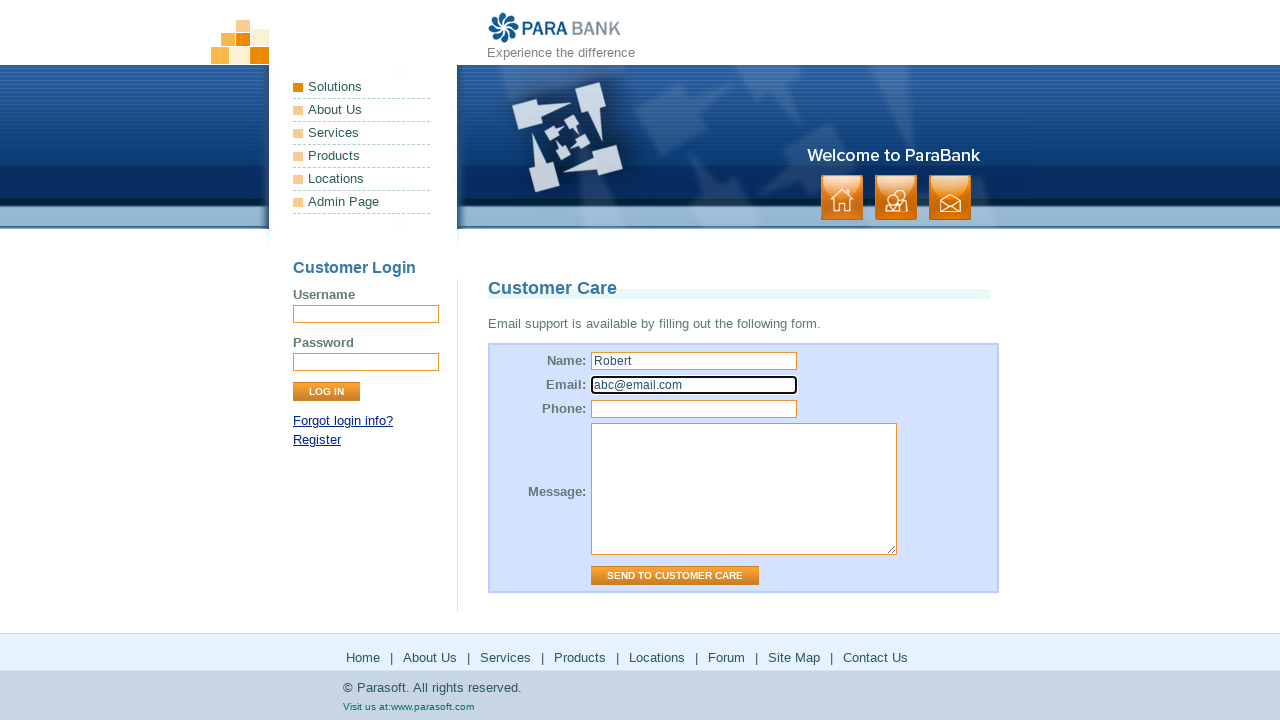

Filled phone field with '123456789' on #phone
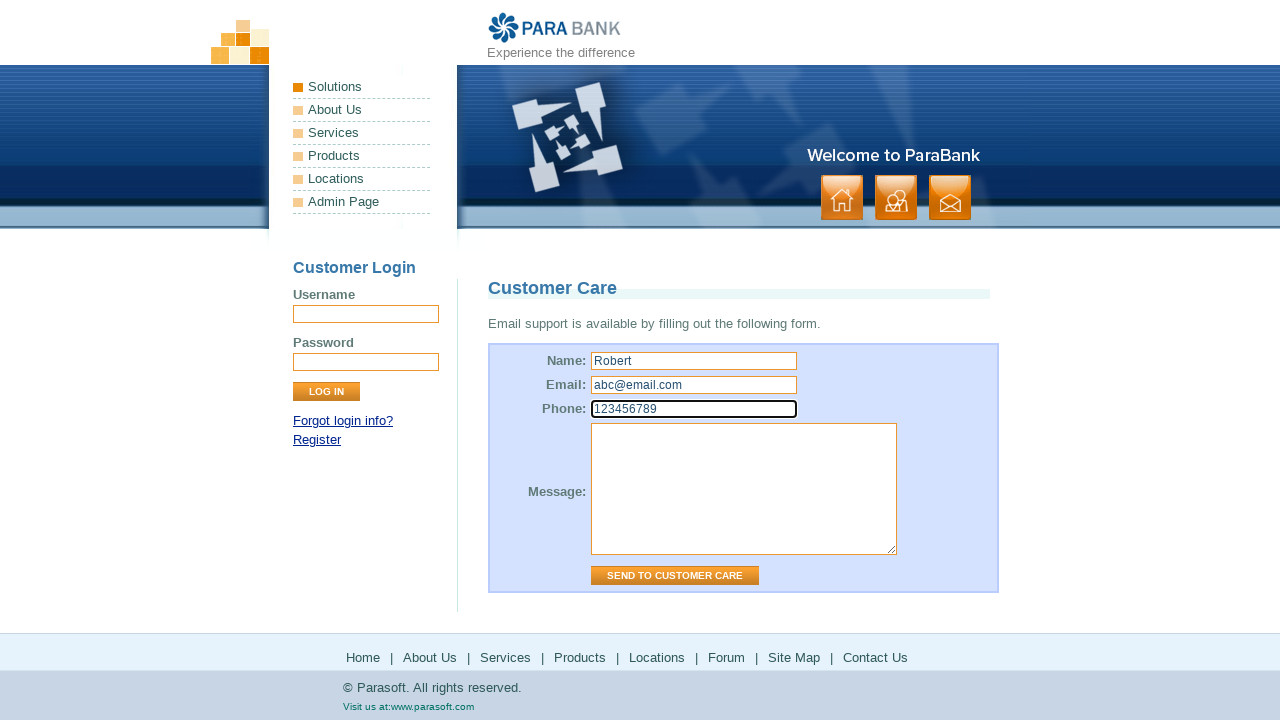

Filled message field with 'need support message' on #message
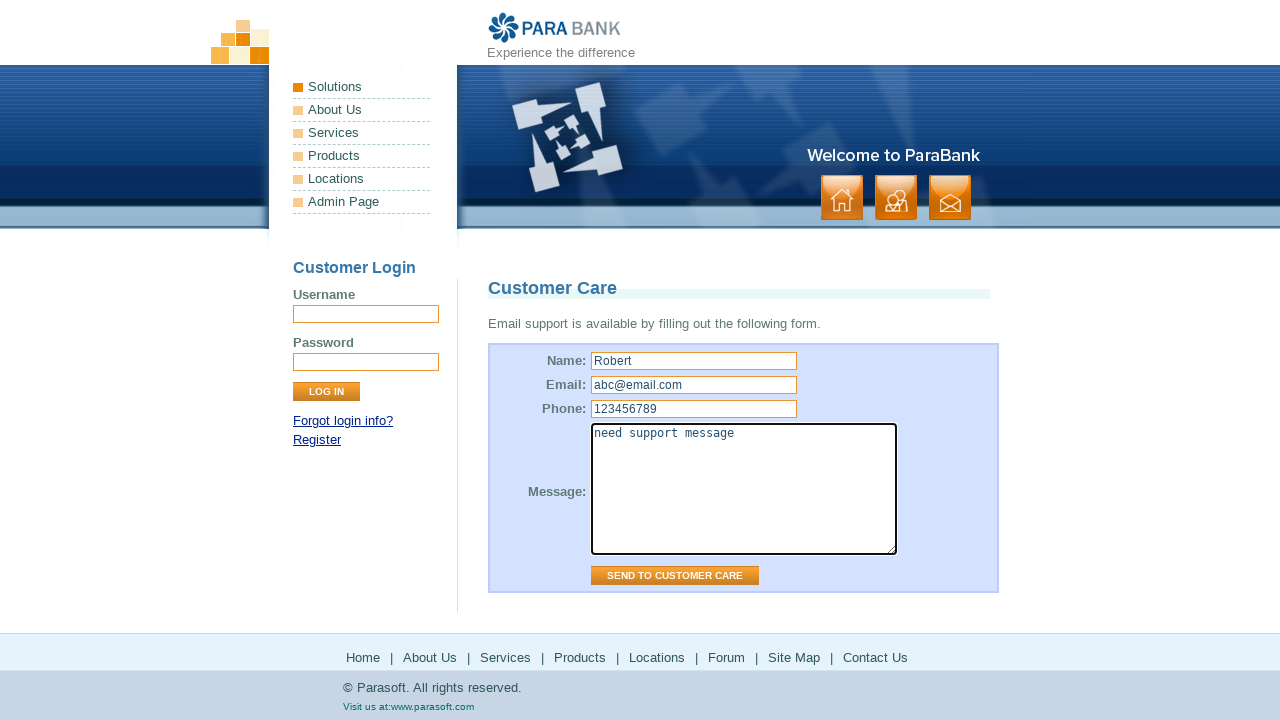

Clicked 'Send to Customer Care' button at (675, 576) on input[value="Send to Customer Care"]
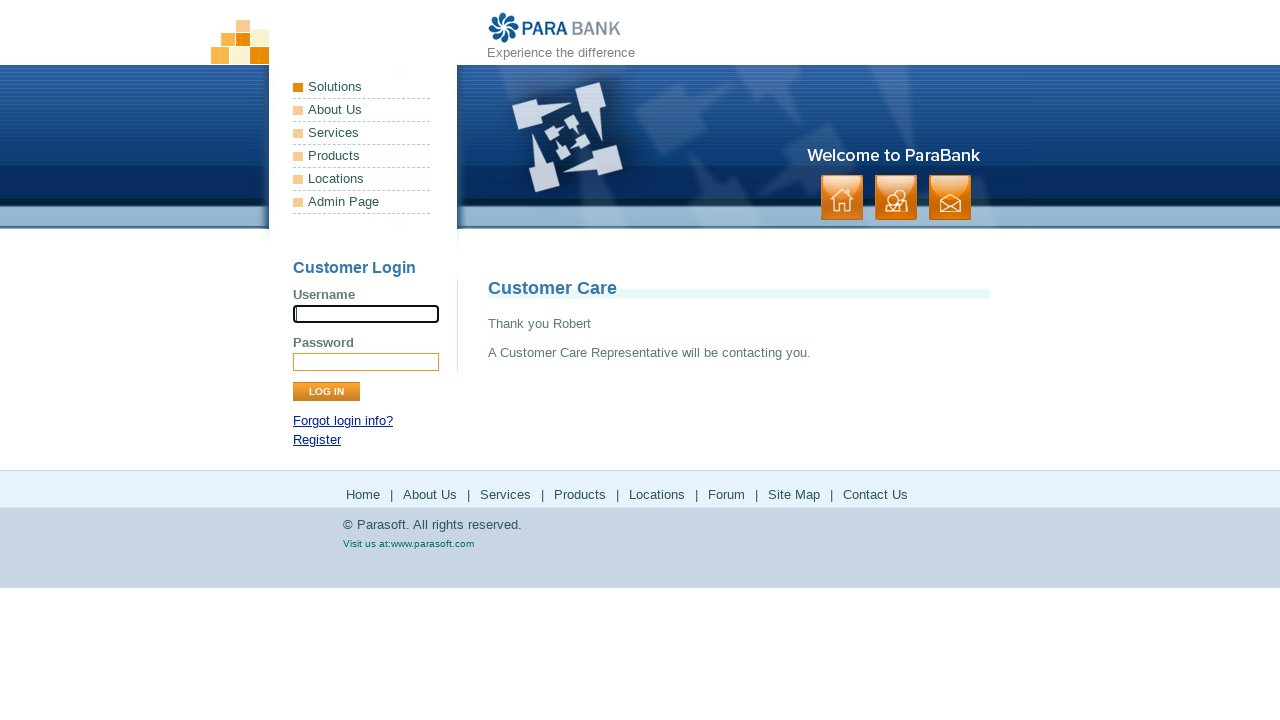

Thank you message displayed after successful form submission
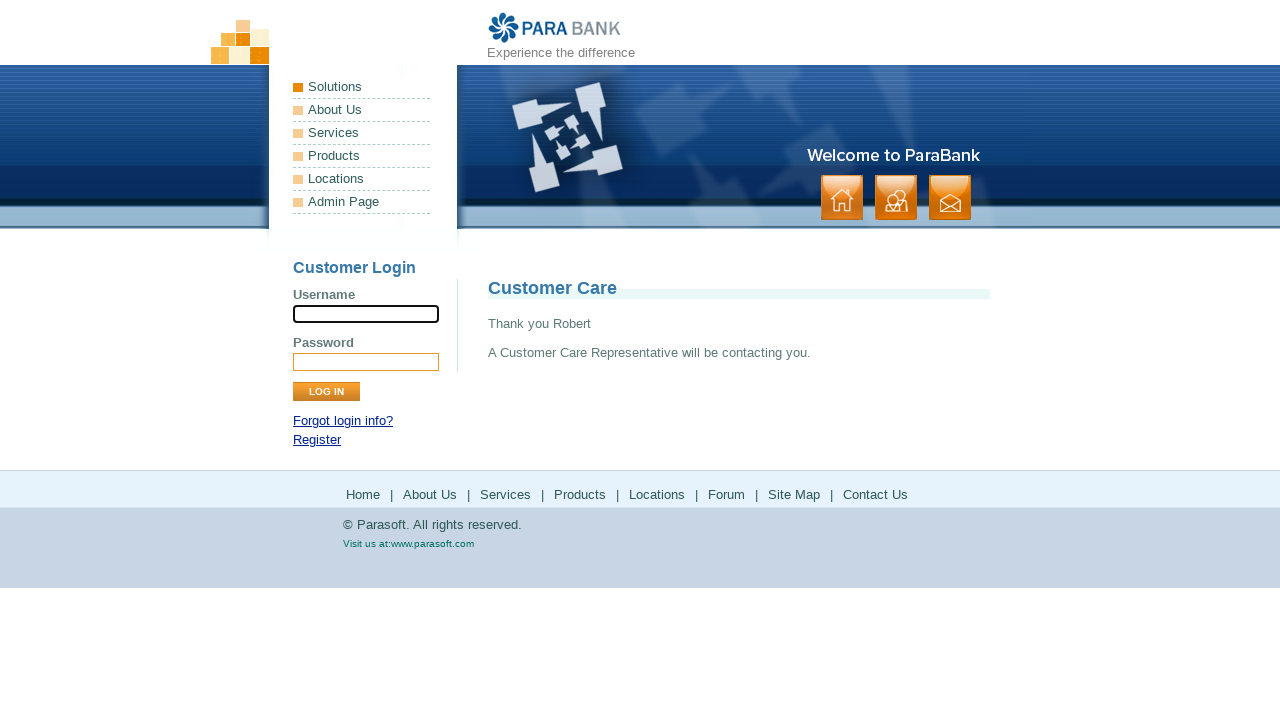

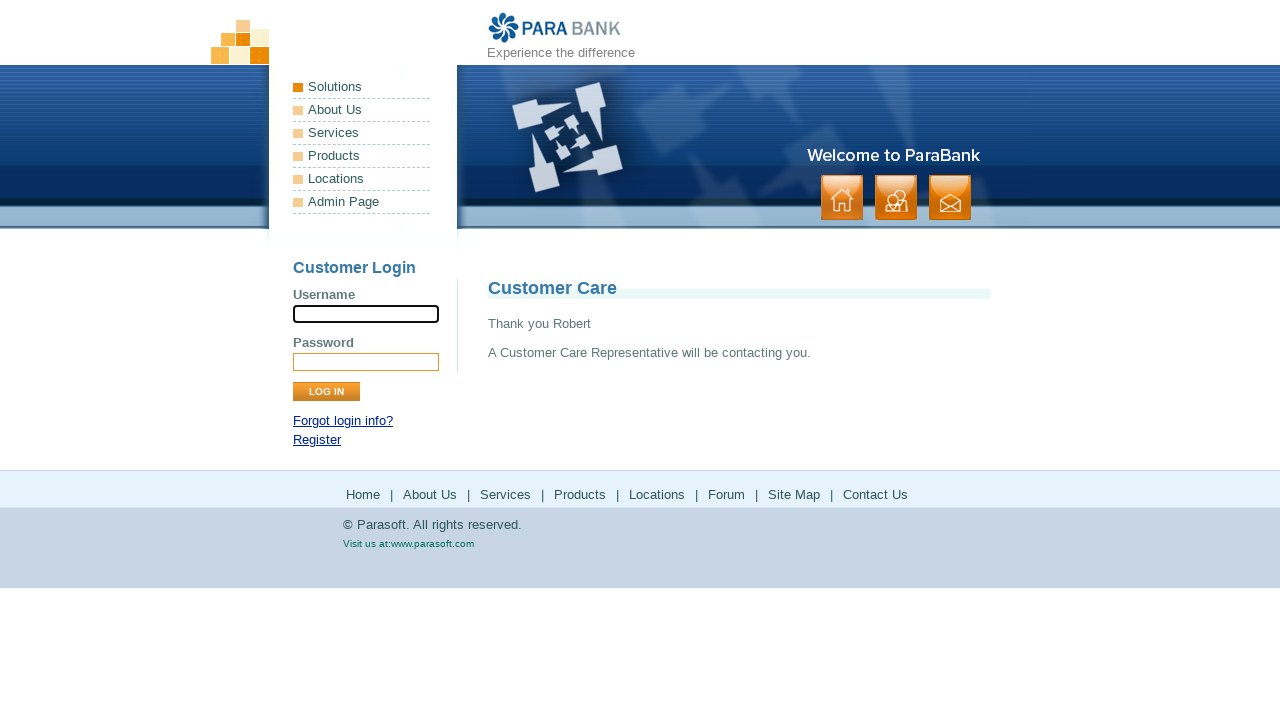